Navigates to python.org, searches for "pycon" in the search box, and submits the search form

Starting URL: http://www.python.org

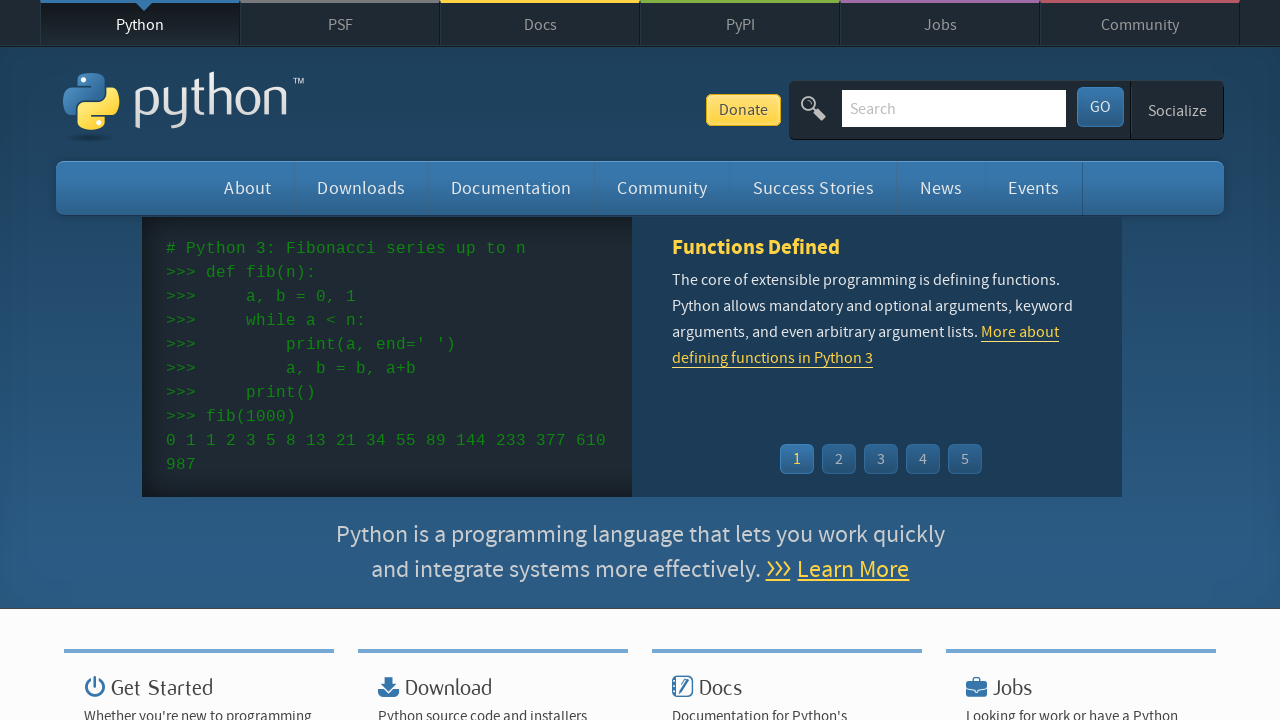

Cleared the search input field on input[name='q']
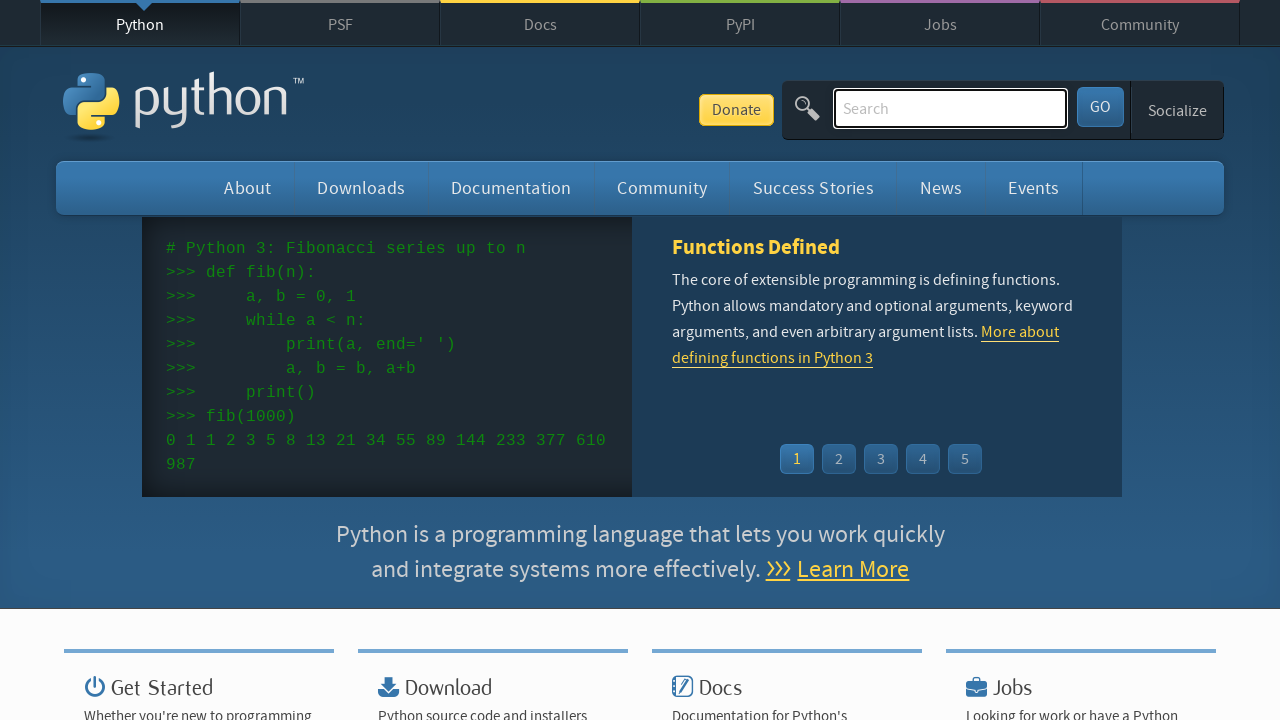

Filled search field with 'pycon' on input[name='q']
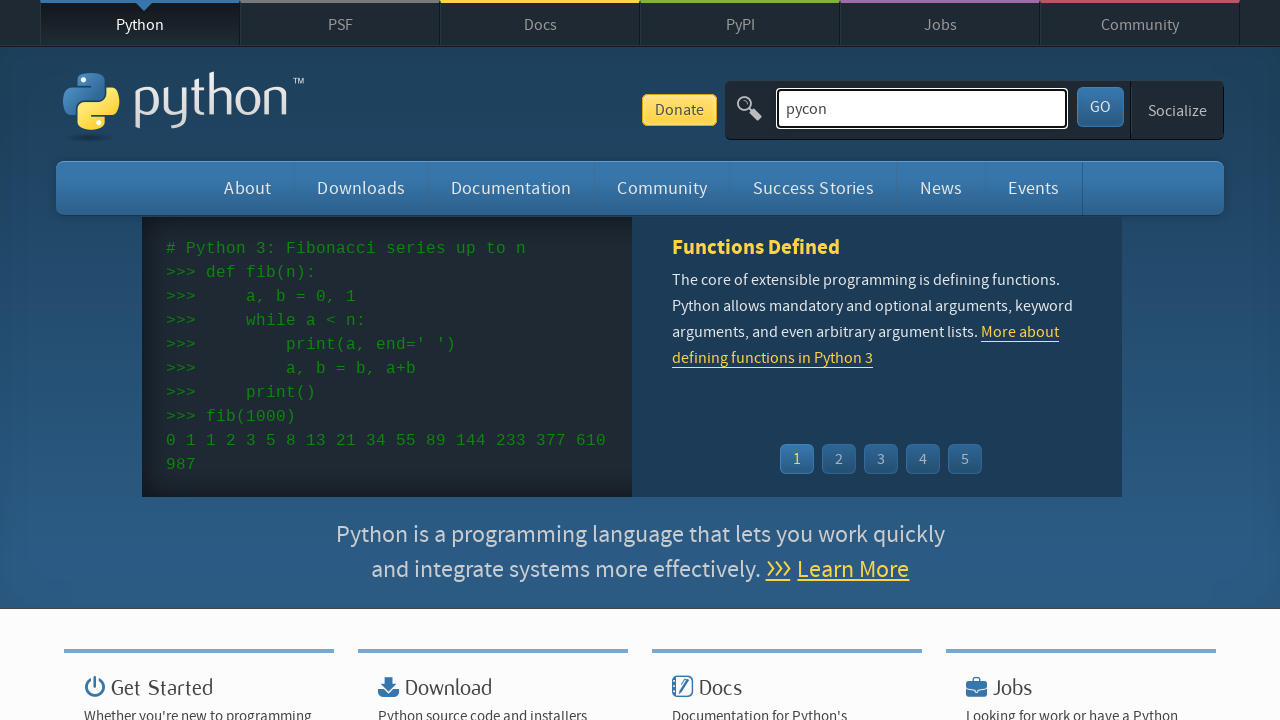

Pressed Enter to submit the search form on input[name='q']
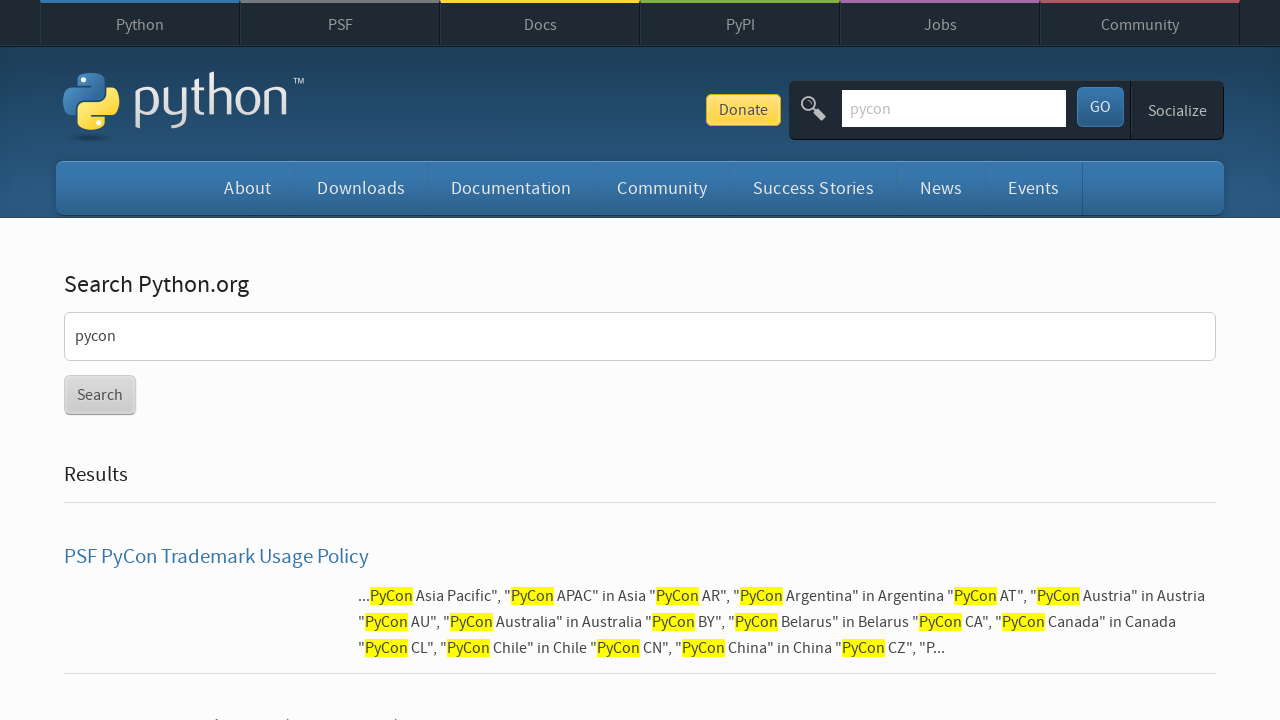

Search results page loaded
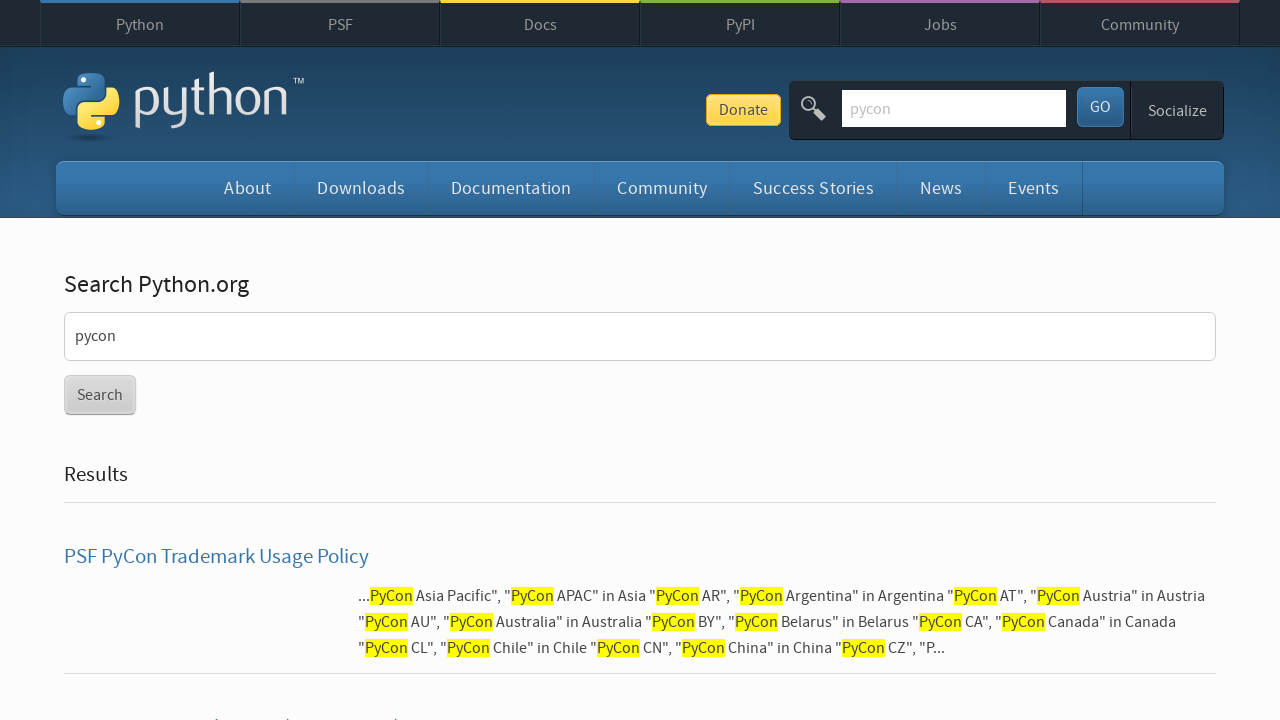

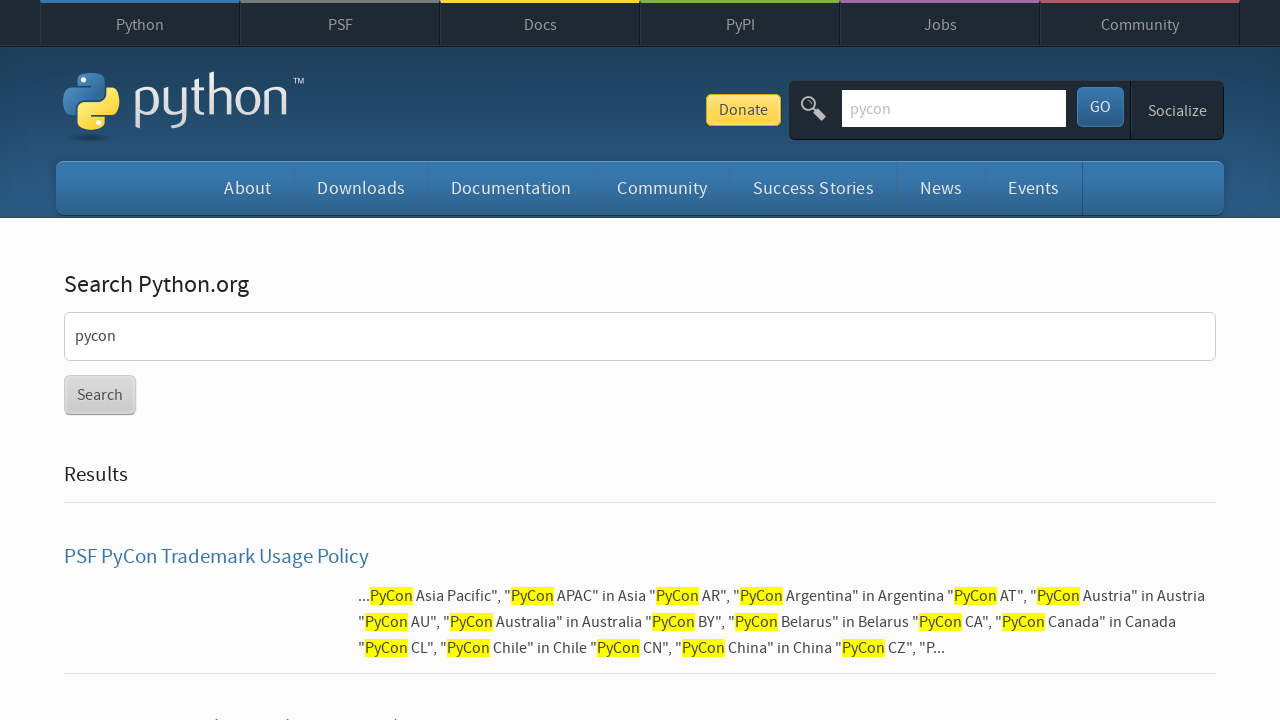